Navigates to jQuery UI droppable demo page and attempts to locate a form element using XPath ancestor axis. Note: The XPath selector looks for a username input which doesn't exist on this page.

Starting URL: https://jqueryui.com/droppable/

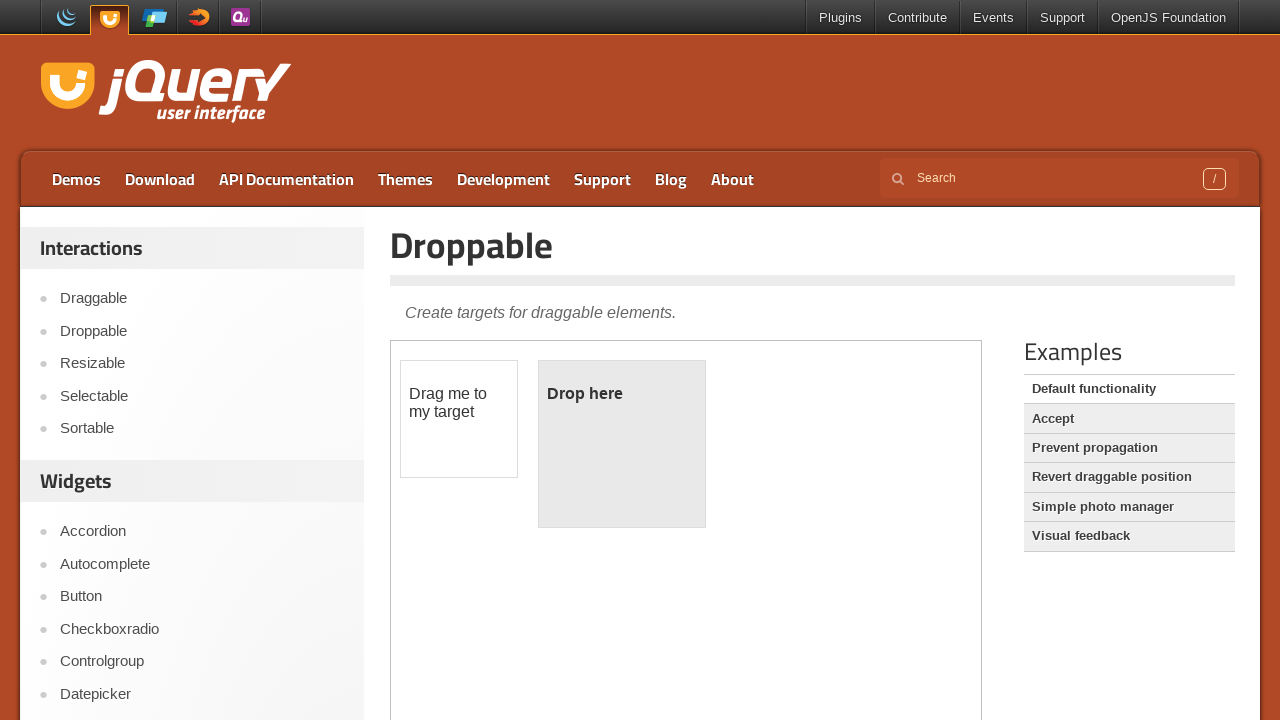

Set viewport to 1920x1080
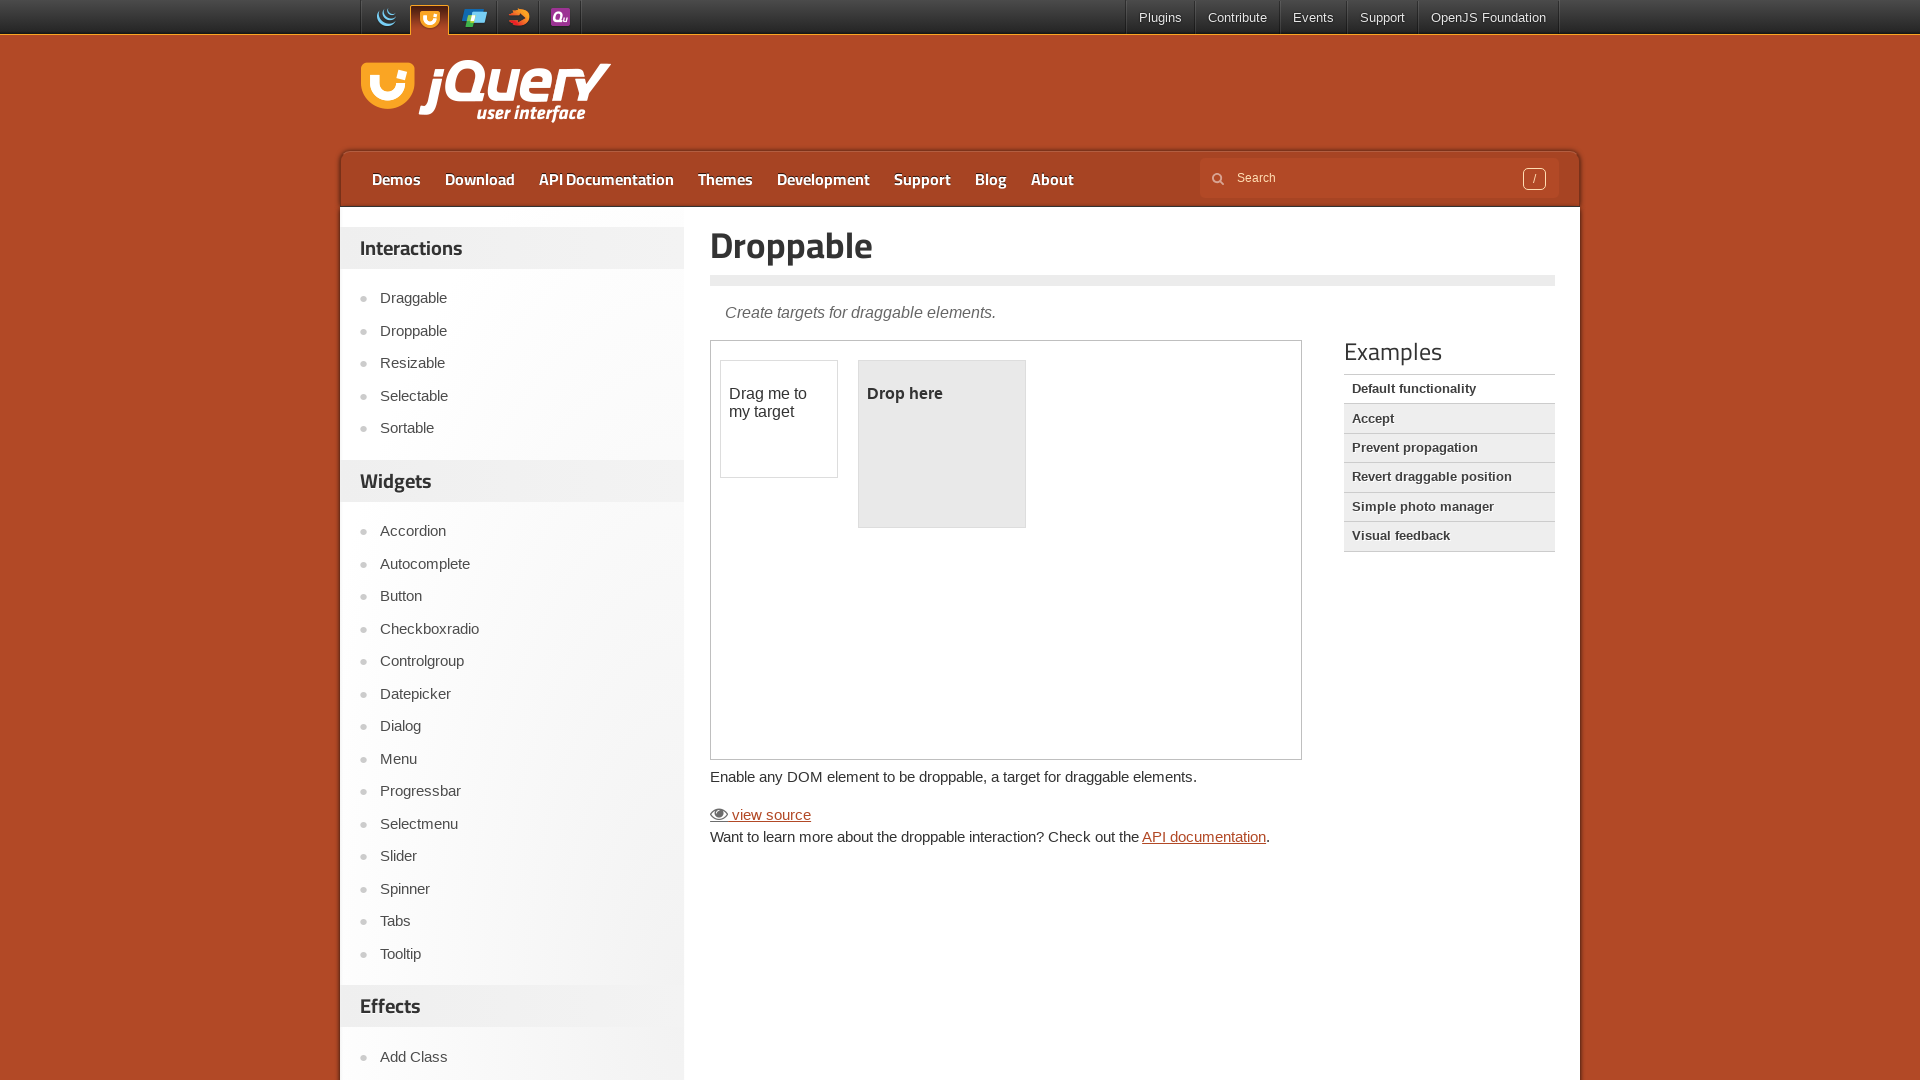

Located XPath selector for ancestor form element (targeting non-existent username input)
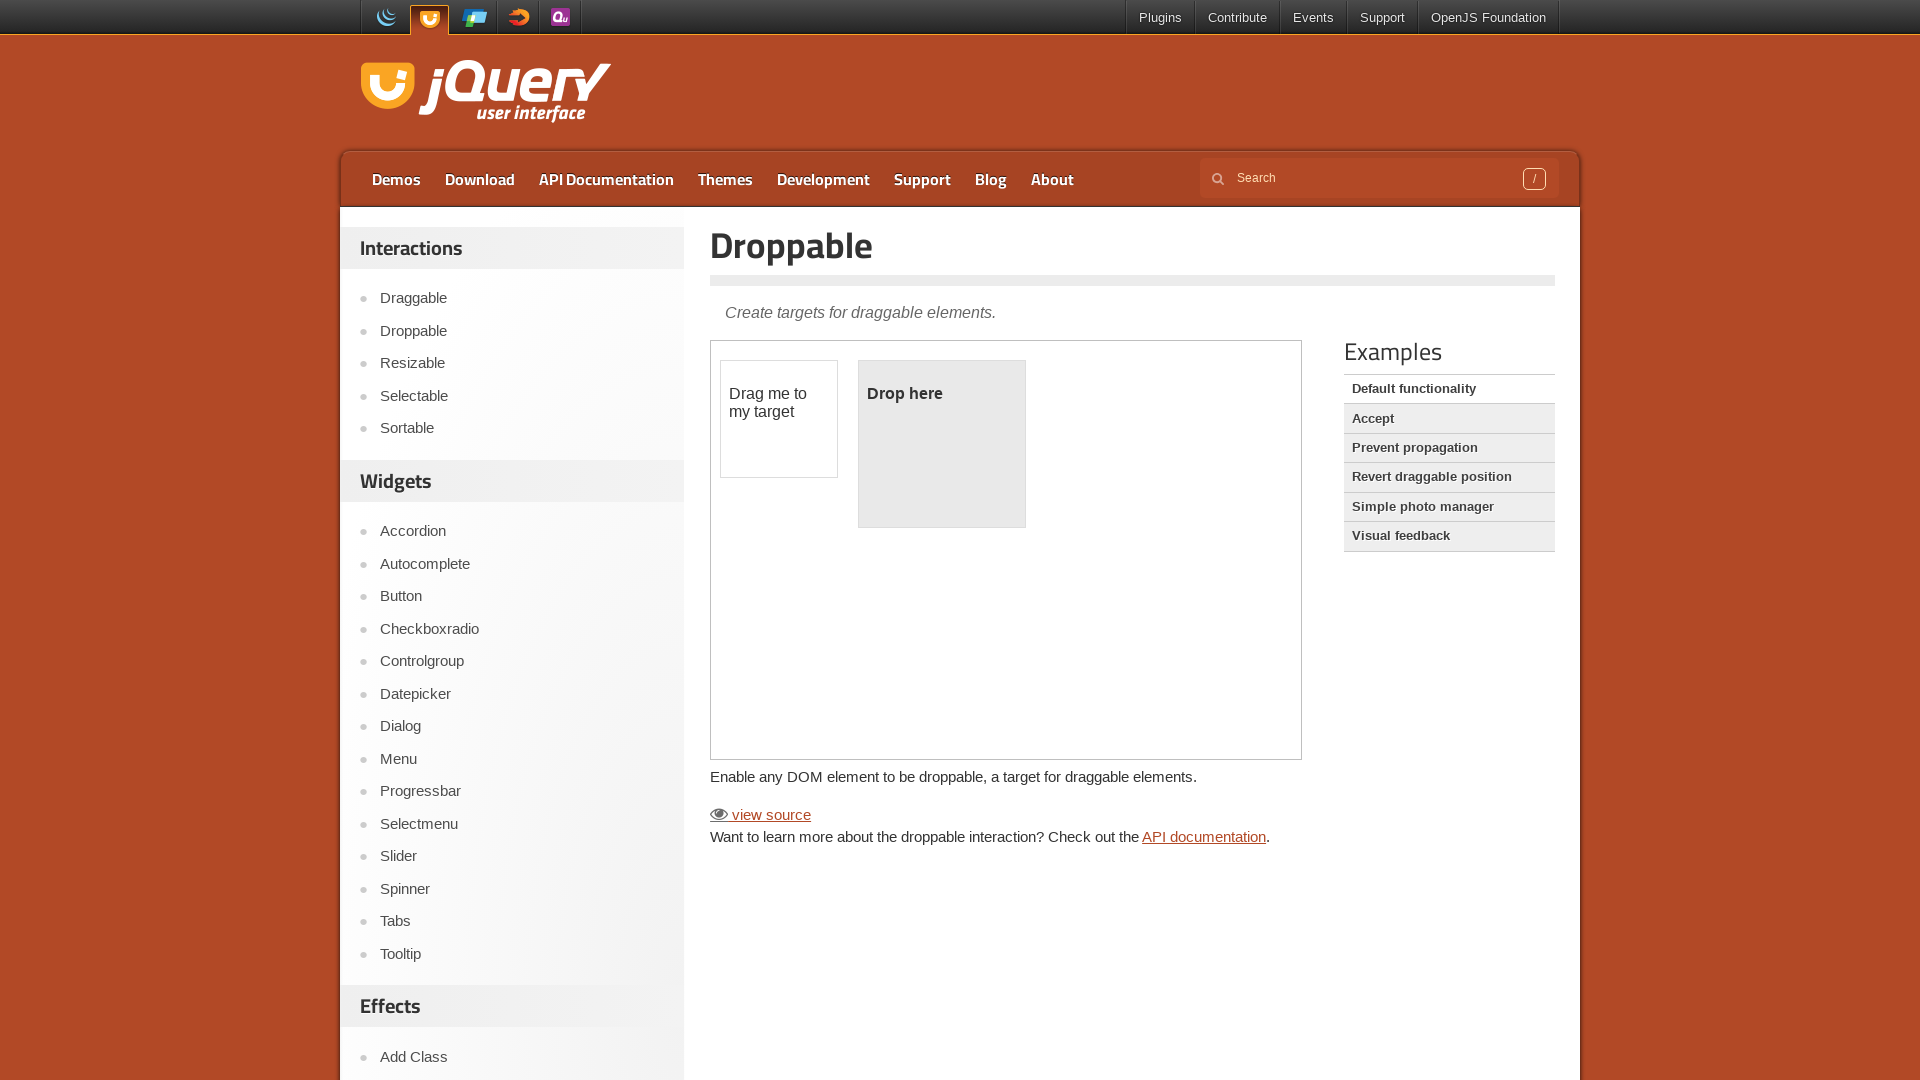

Waited 1000ms for element to potentially appear
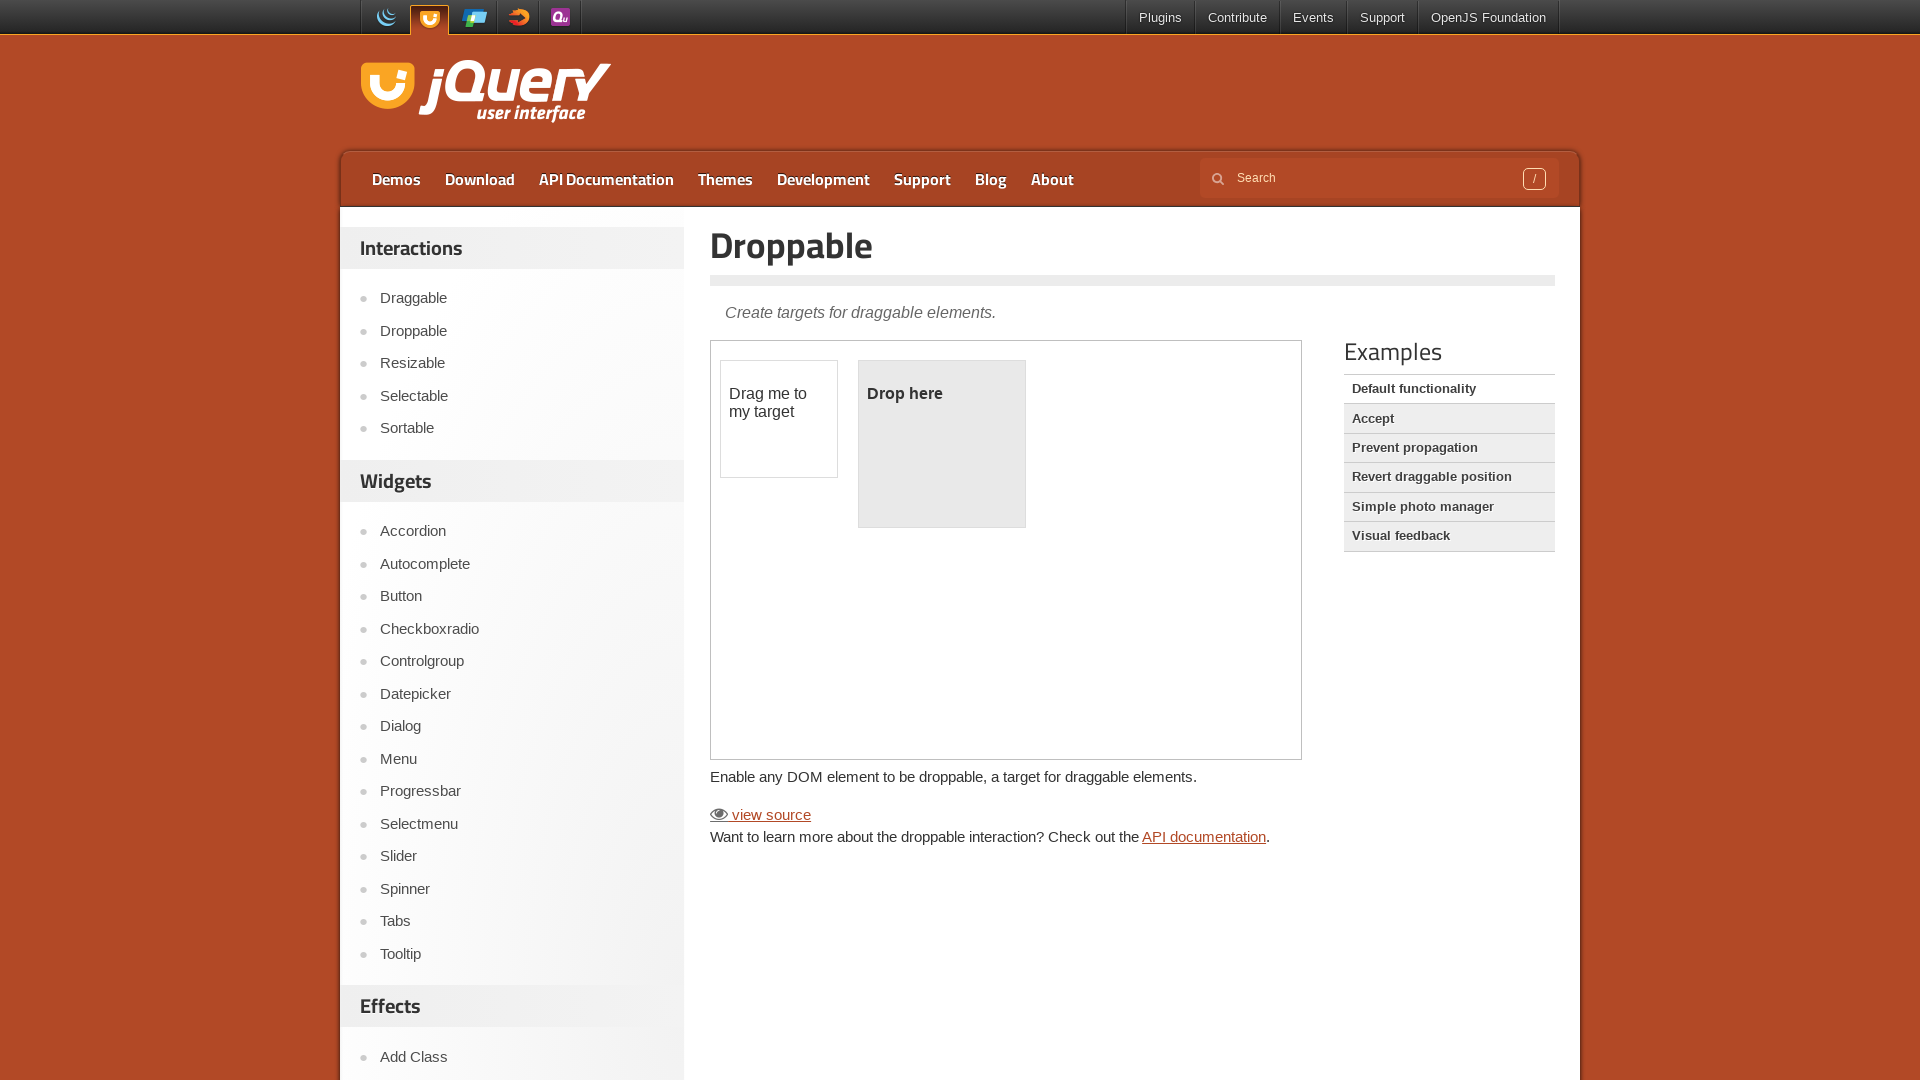

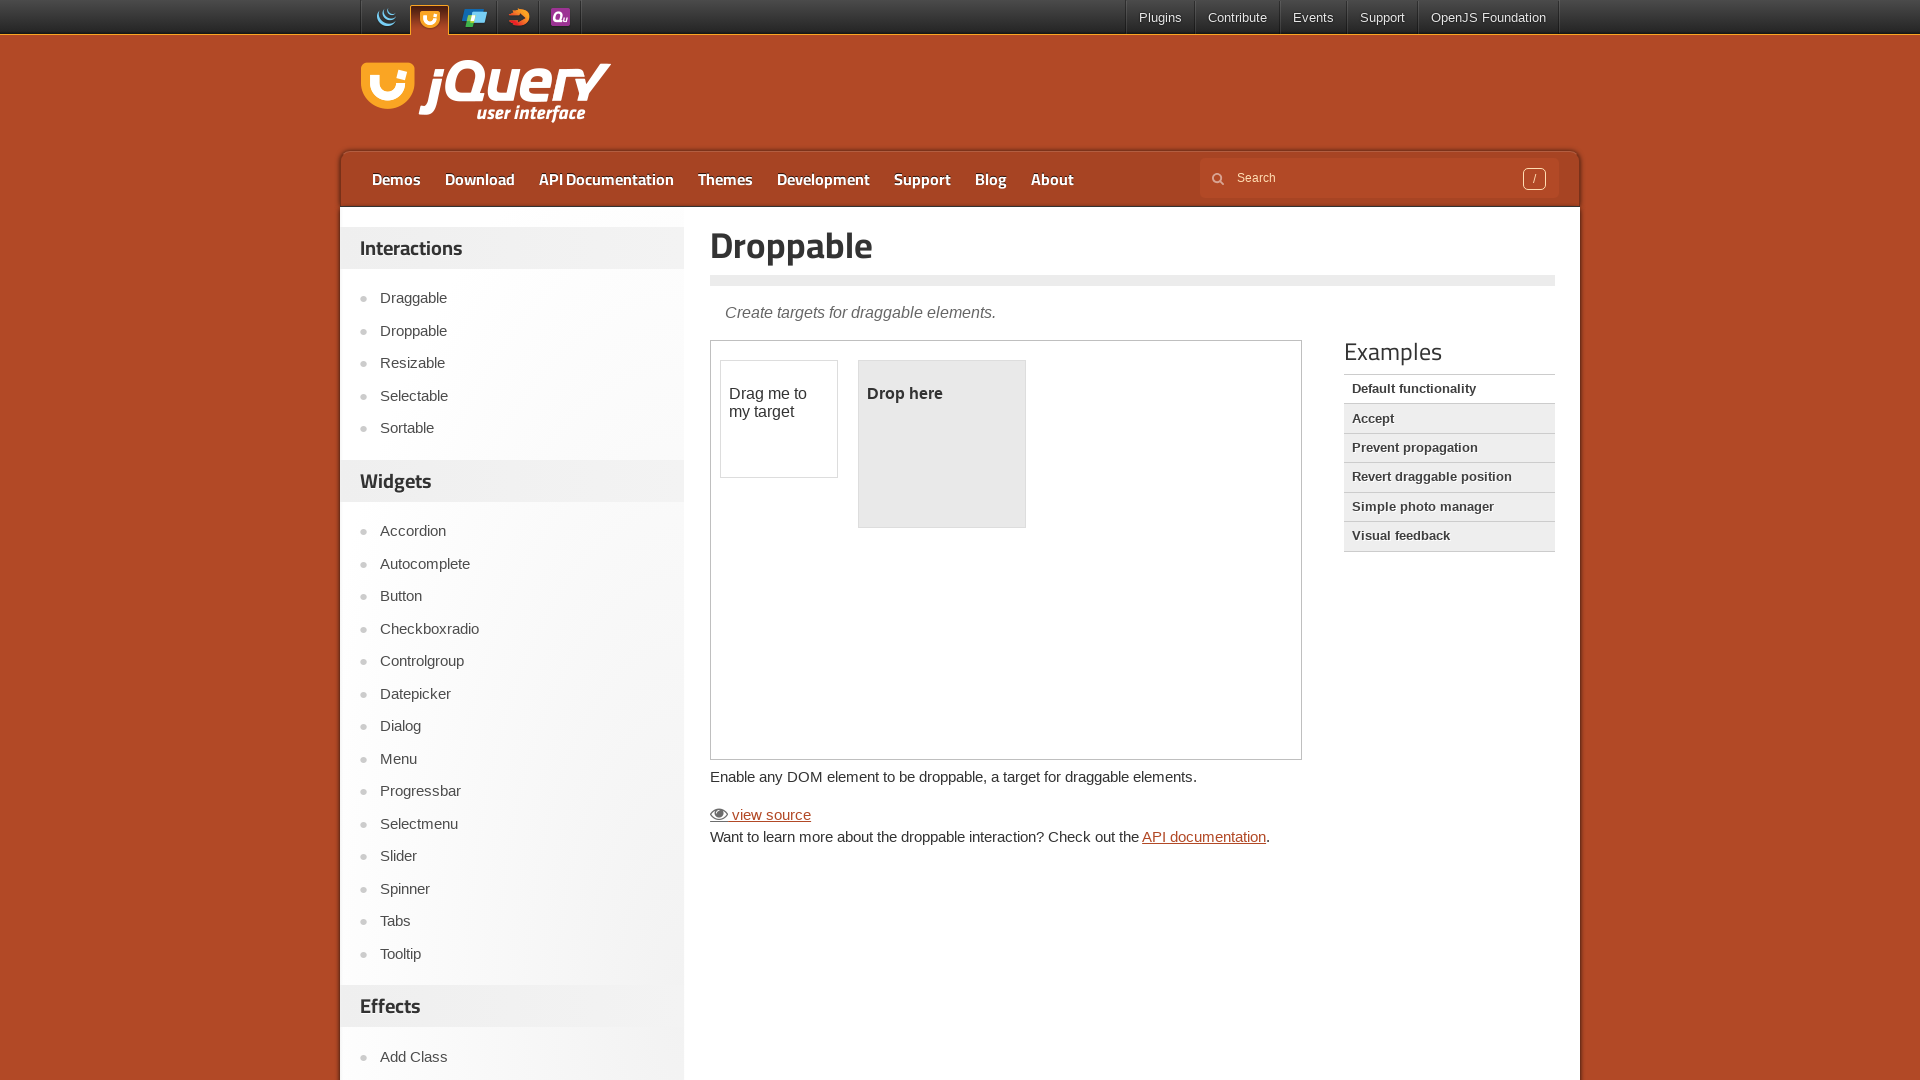